Navigates to Rahul Shetty Academy's Automation Practice page and verifies that the table with links is present and accessible

Starting URL: https://rahulshettyacademy.com/AutomationPractice/

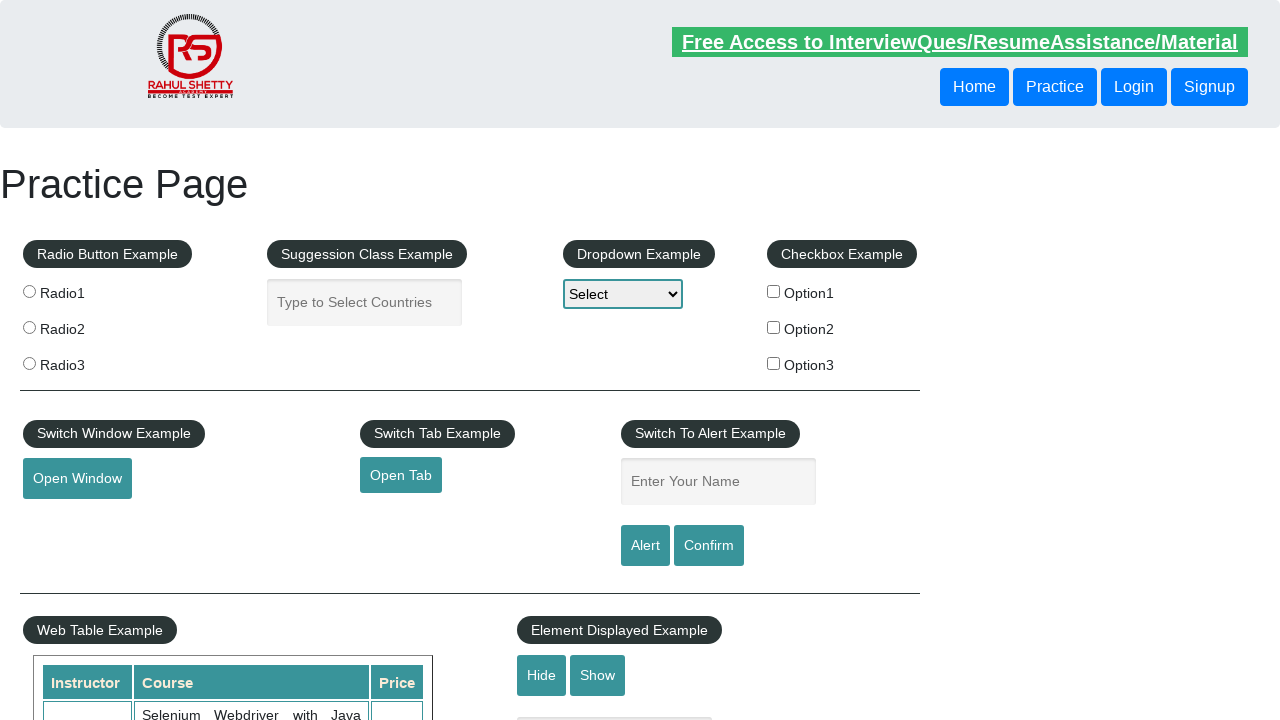

Navigated to Rahul Shetty Academy's Automation Practice page
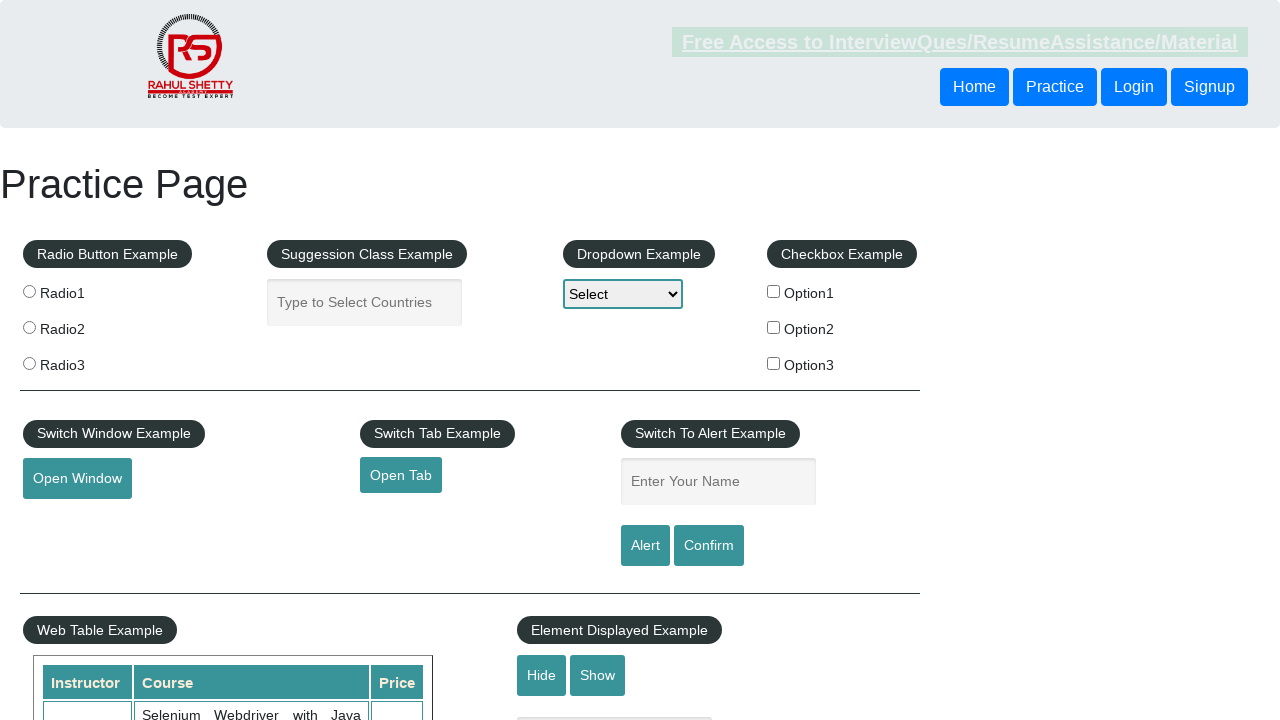

Table with links loaded and selector found
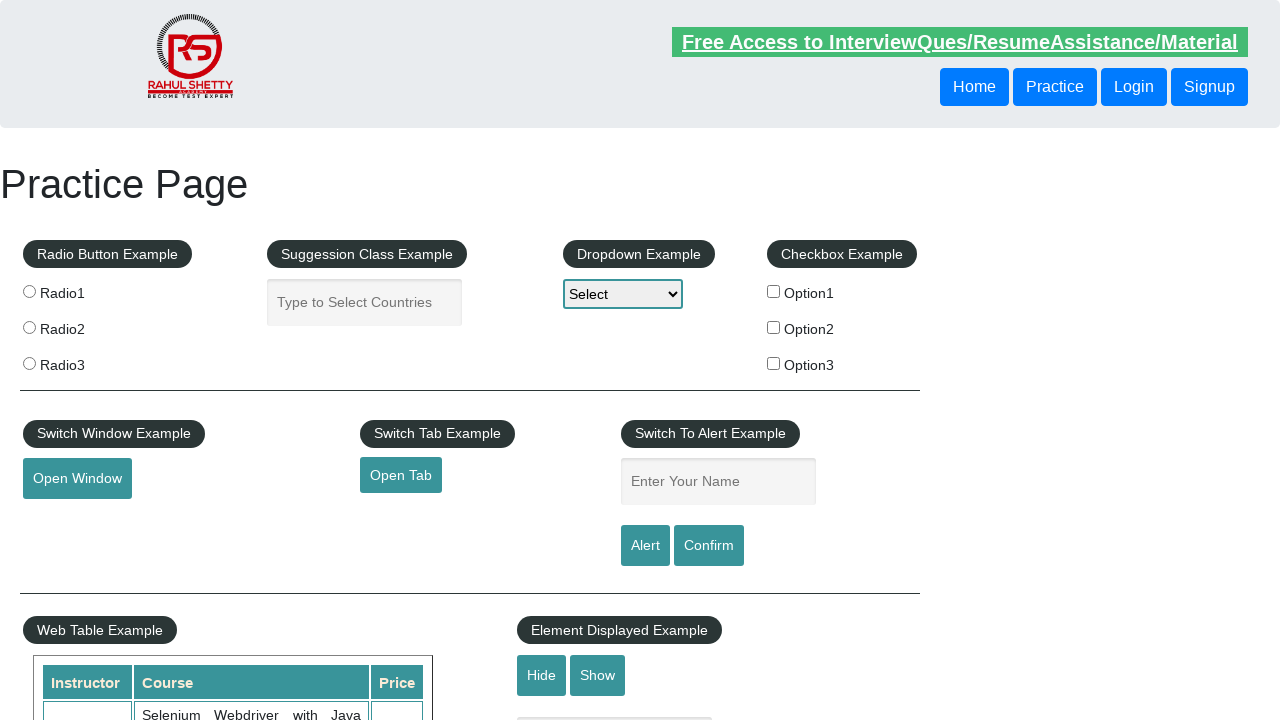

Located all links in the table
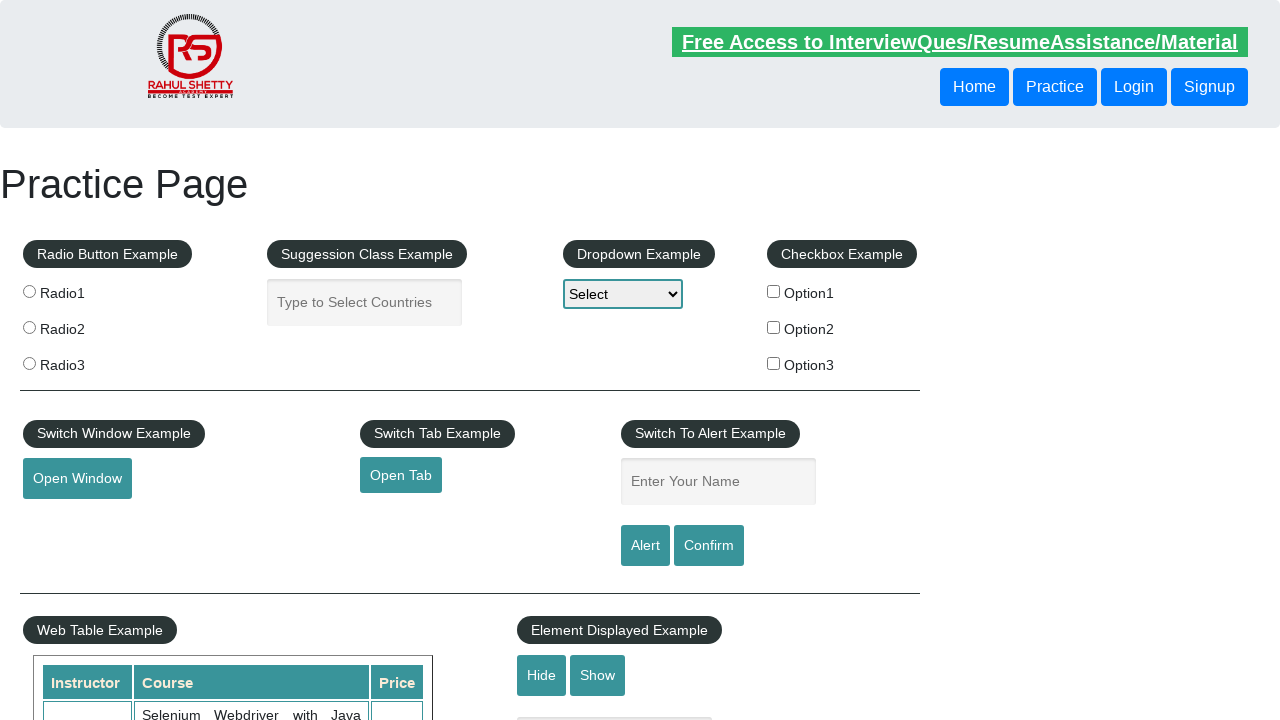

Verified that table contains 4 links
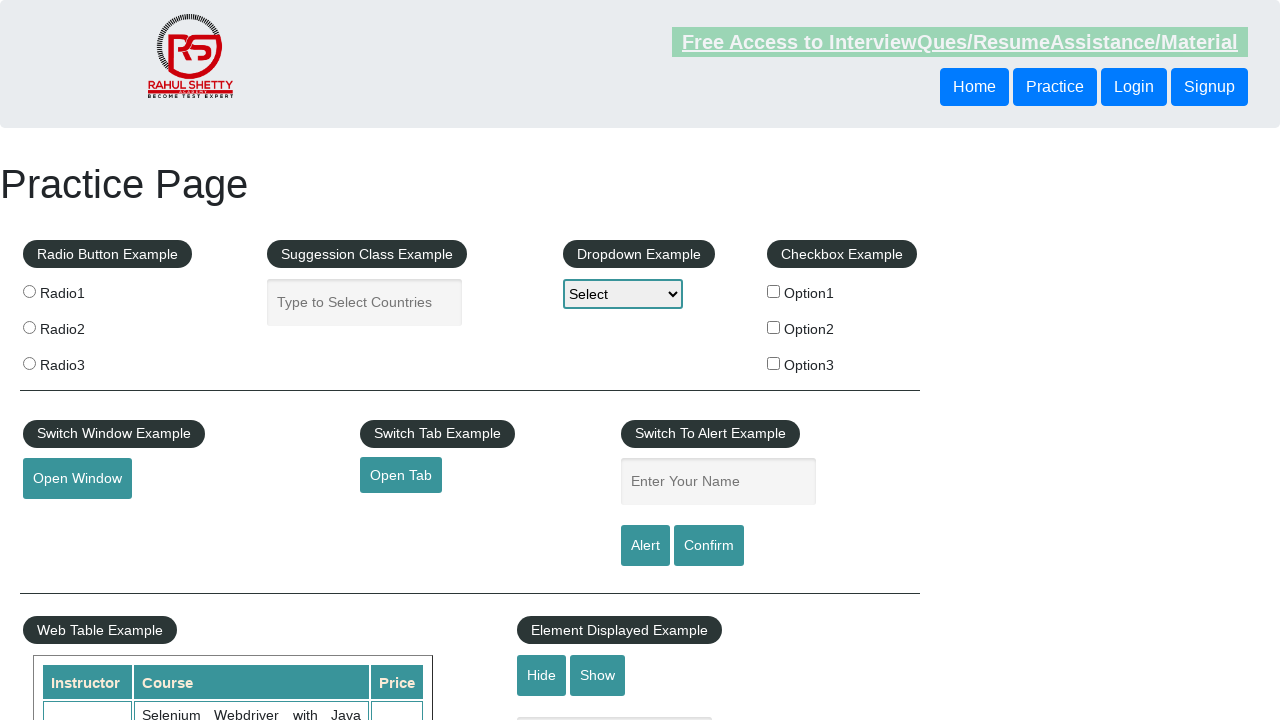

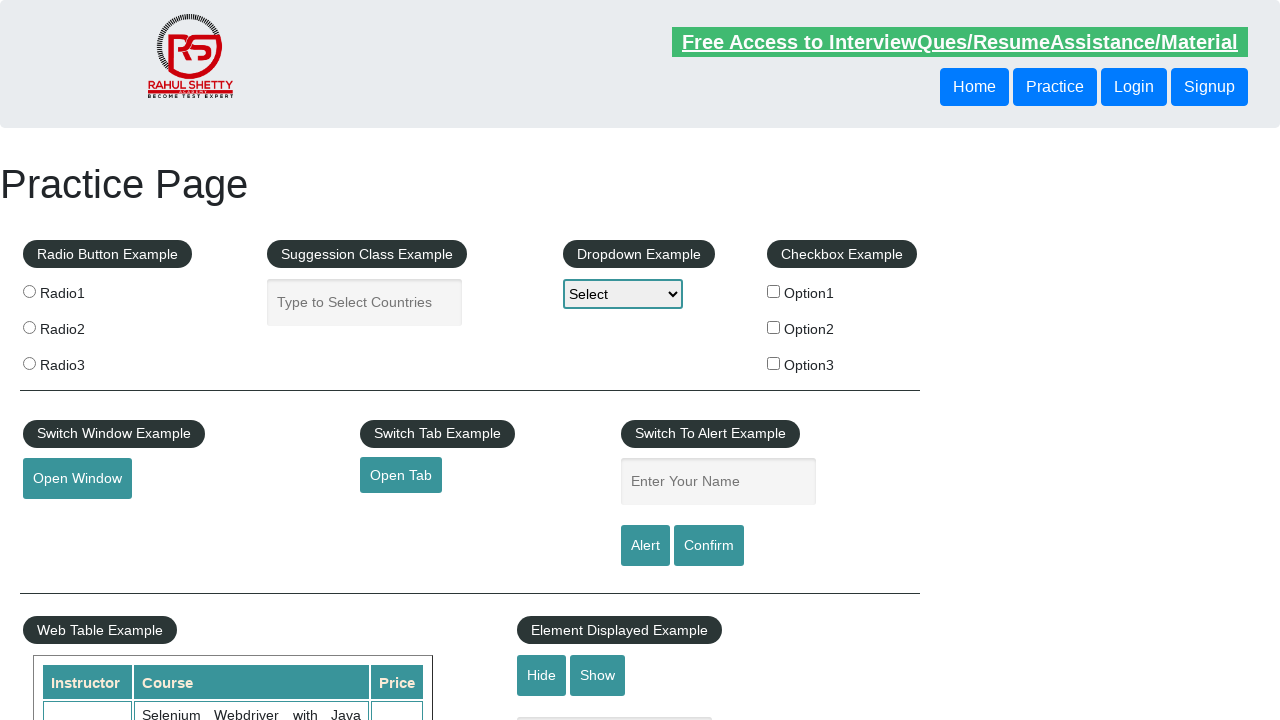